Tests dropdown handling functionality by selecting each option in a select dropdown element one by one, iterating through all available options.

Starting URL: https://syntaxprojects.com/basic-select-dropdown-demo.php

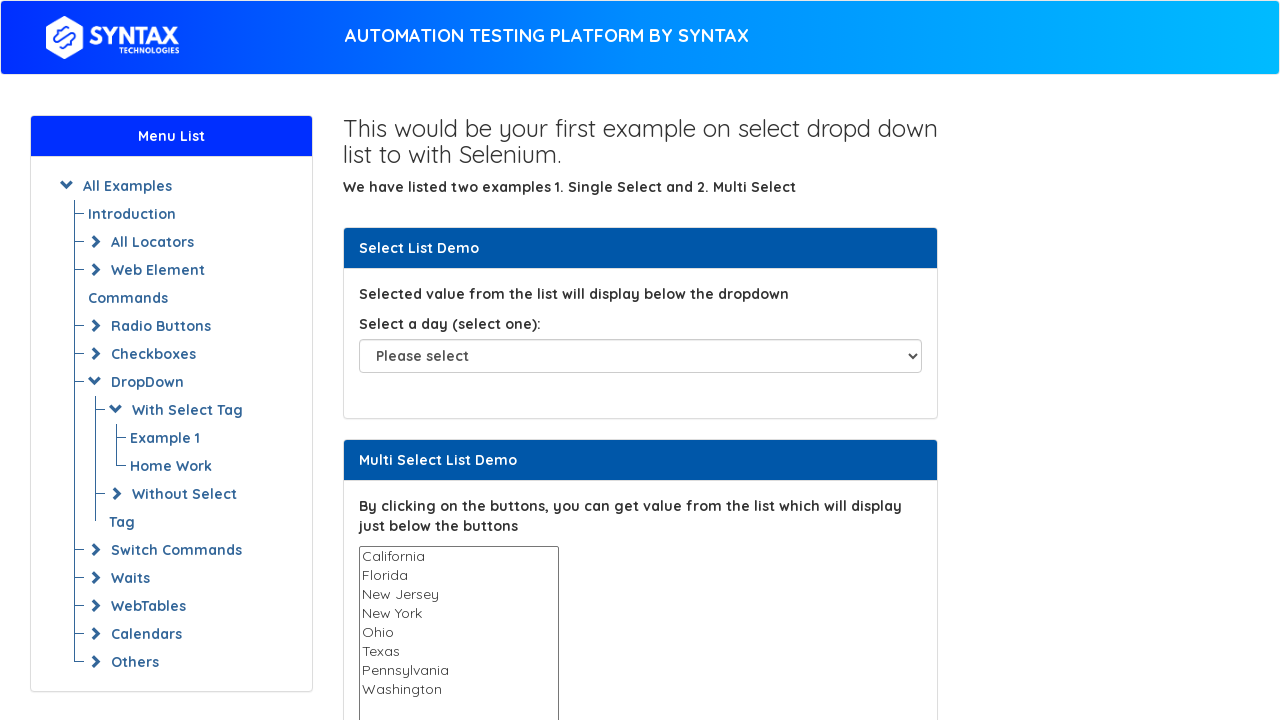

Located the dropdown element with id 'select-demo'
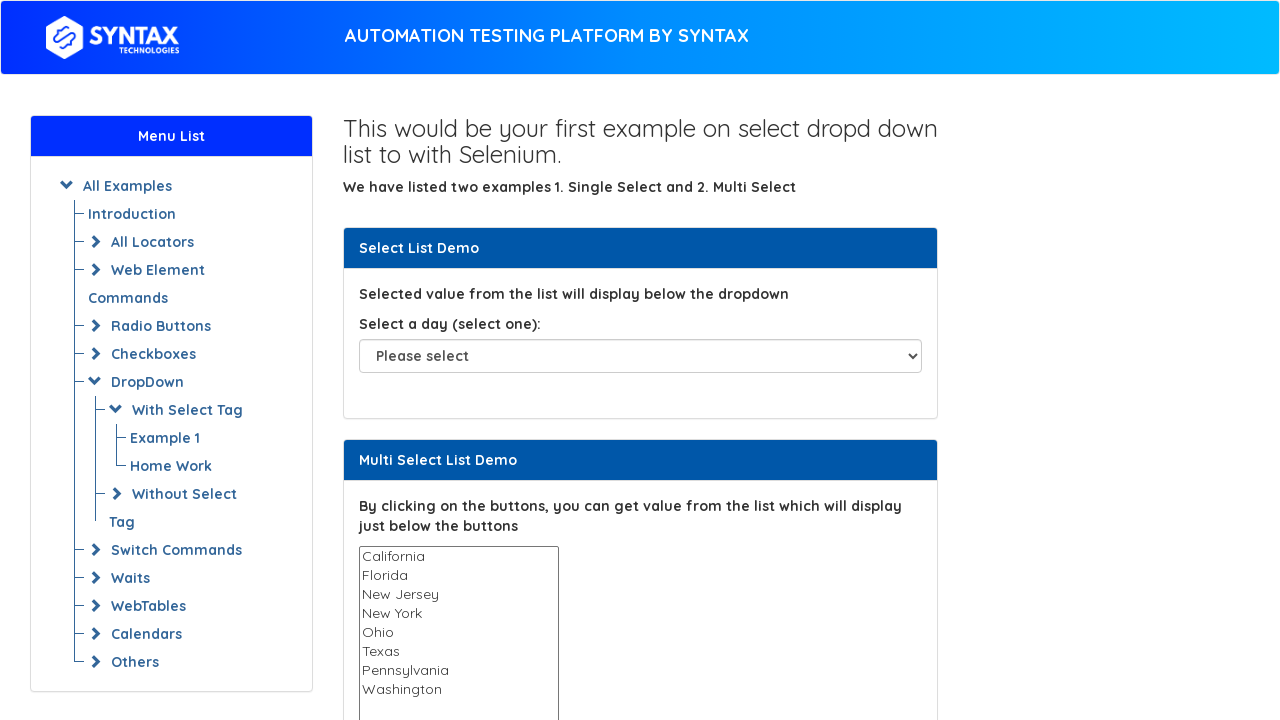

Retrieved all option elements from the dropdown
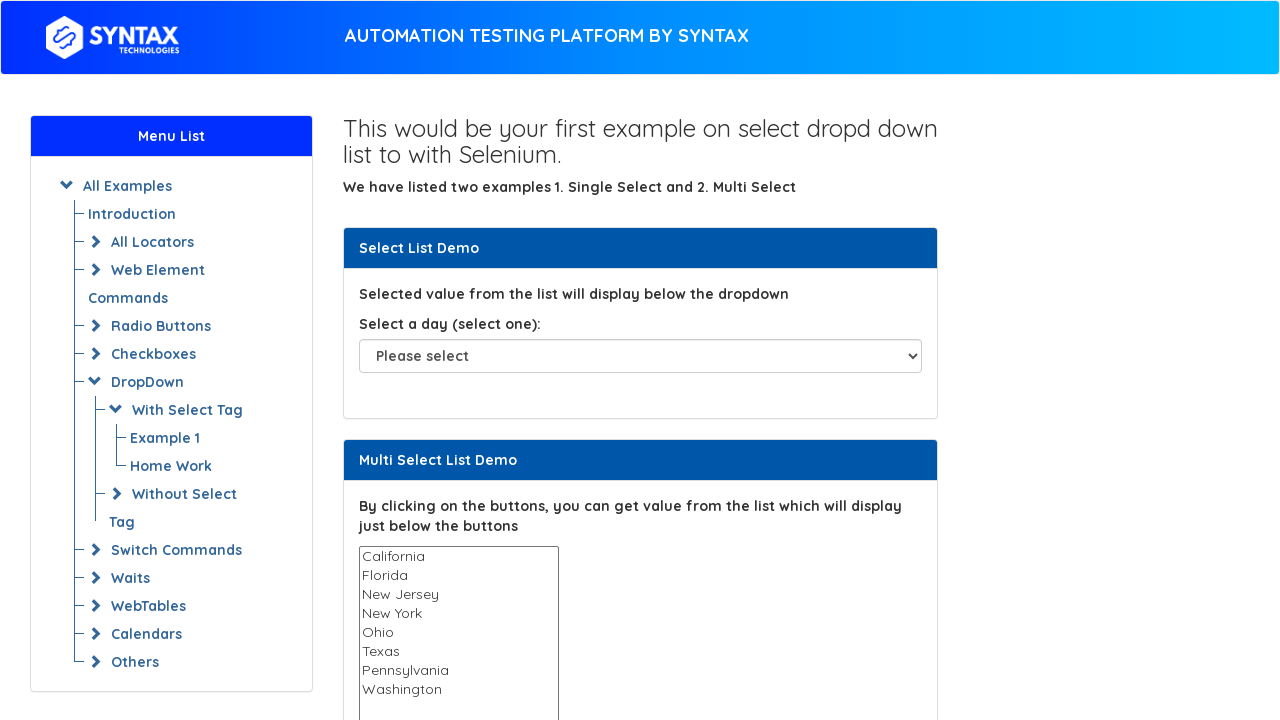

Retrieved value attribute from option at index 0
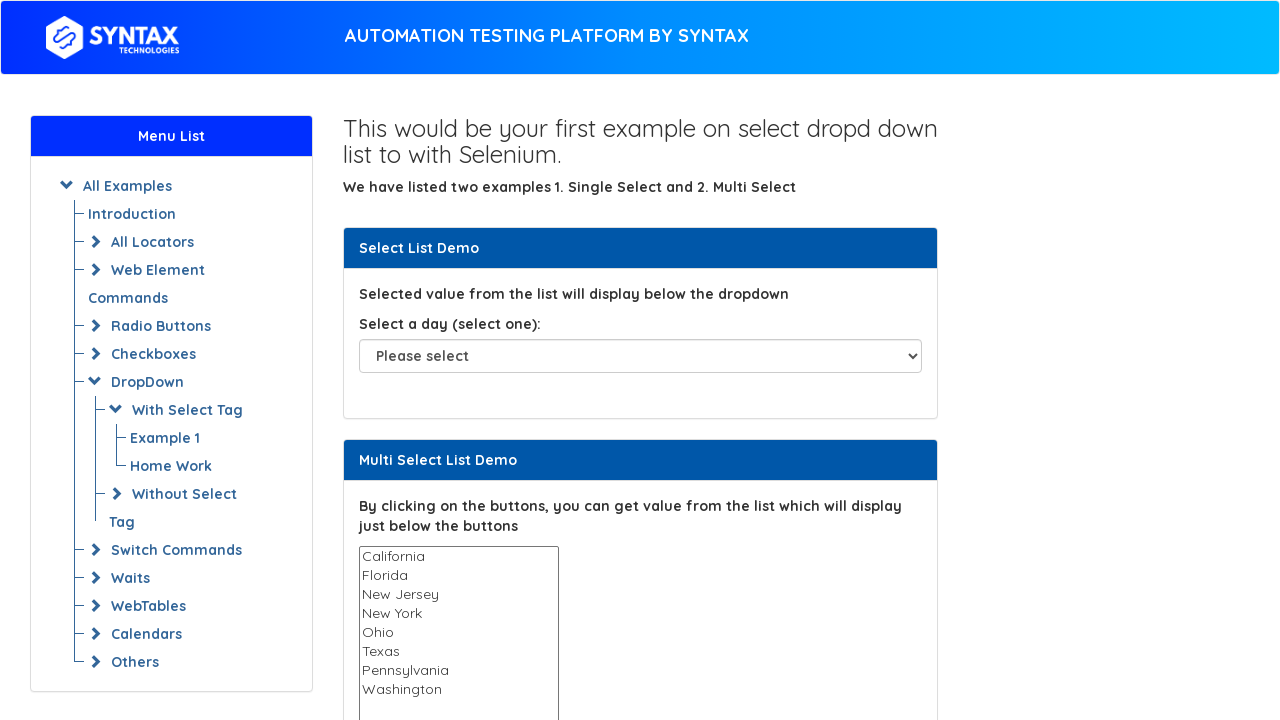

Retrieved value attribute from option at index 1
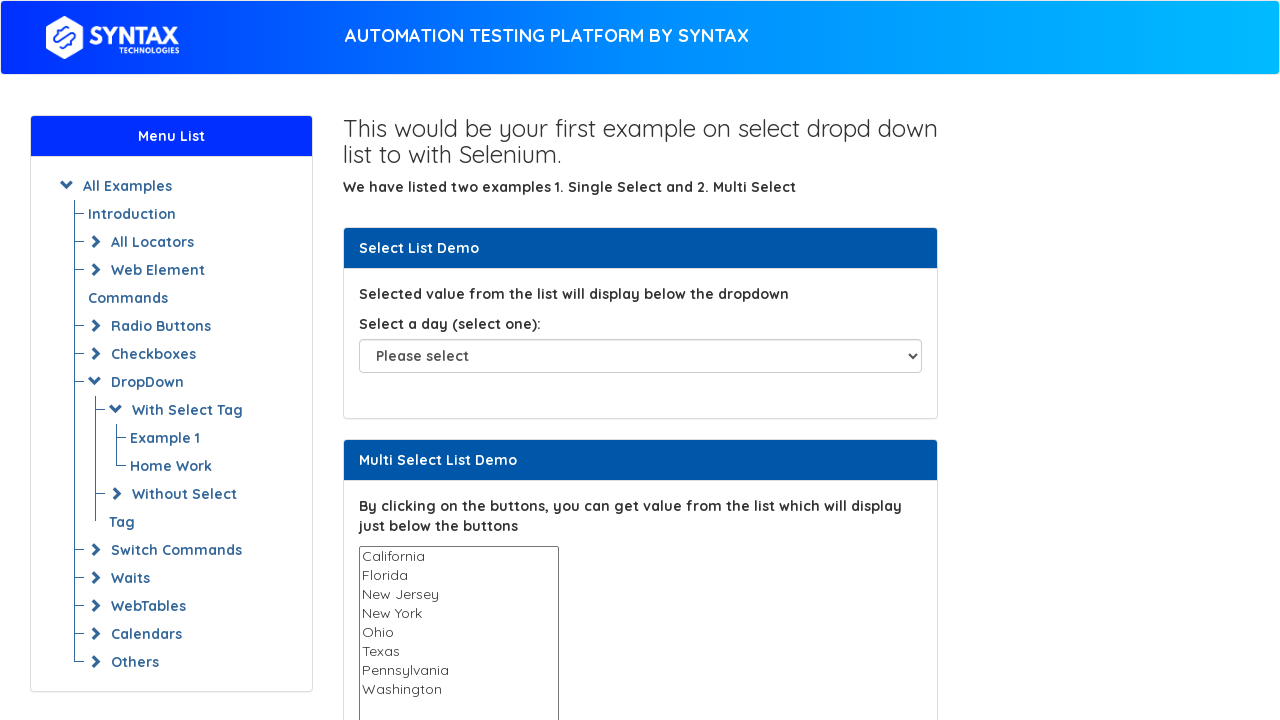

Selected dropdown option at index 1 with value 'Sunday' on #select-demo
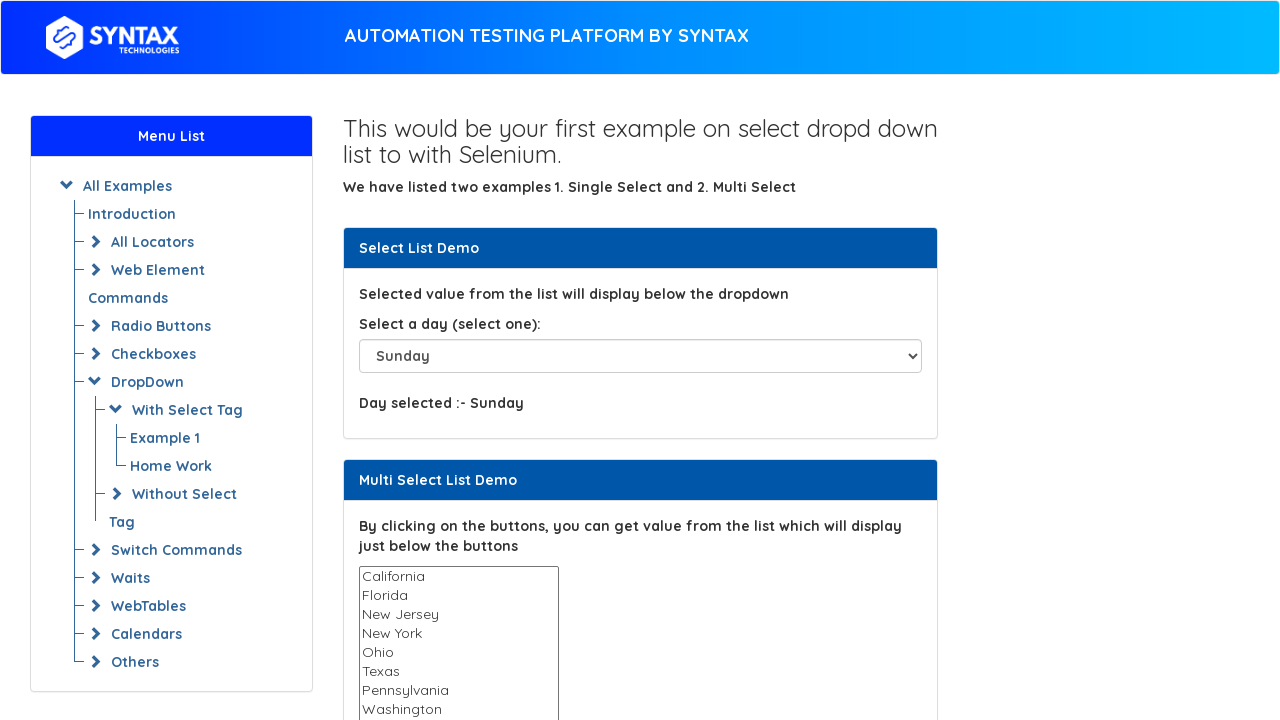

Waited 1 second to observe selection of option 'Sunday'
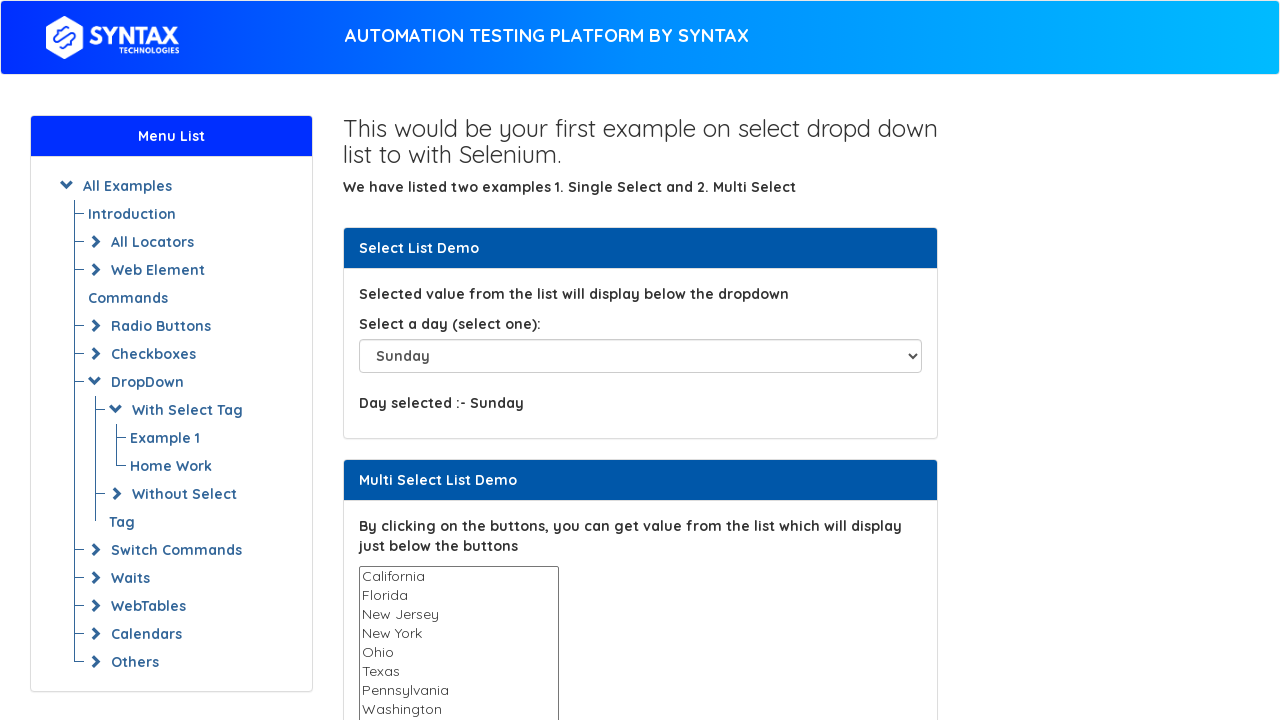

Retrieved value attribute from option at index 2
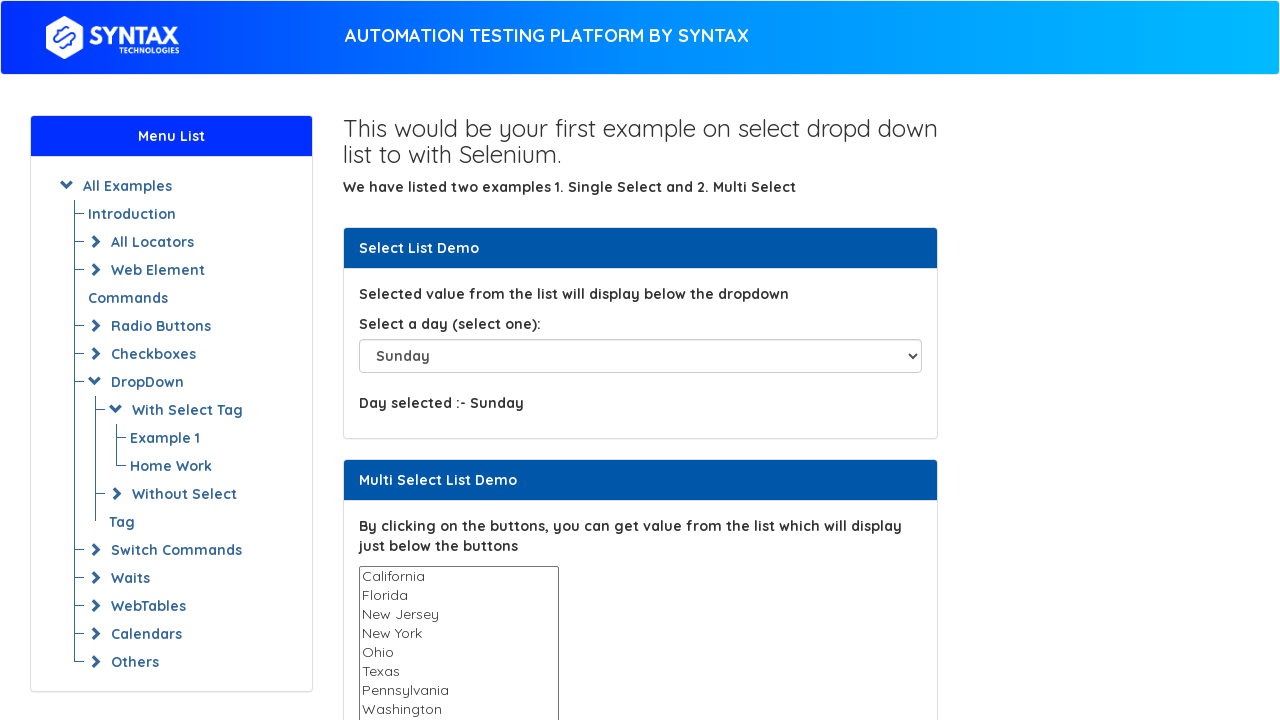

Selected dropdown option at index 2 with value 'Monday' on #select-demo
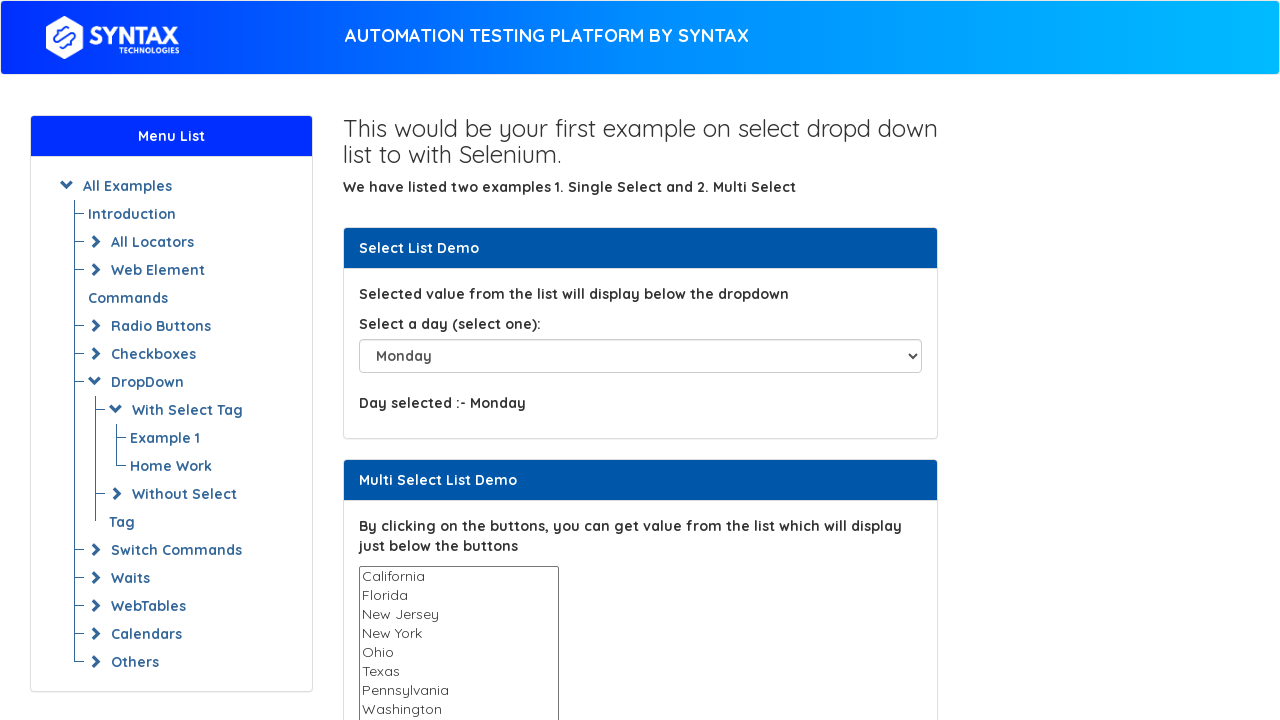

Waited 1 second to observe selection of option 'Monday'
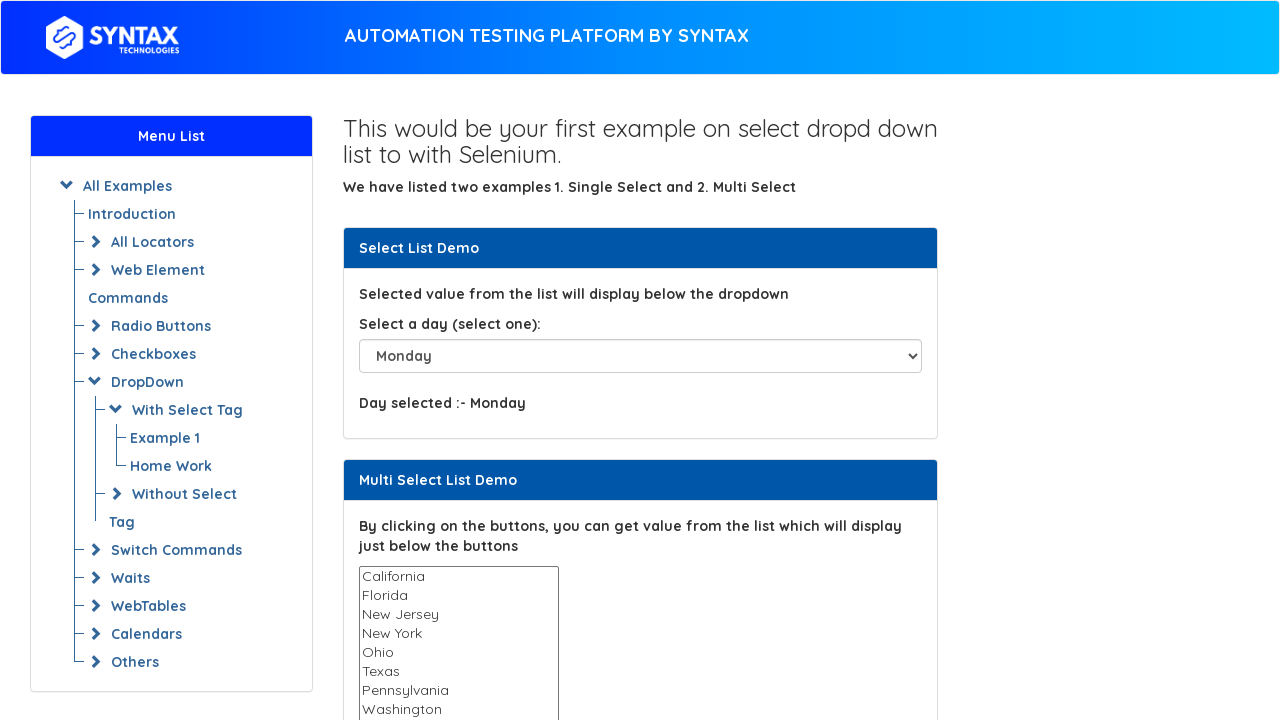

Retrieved value attribute from option at index 3
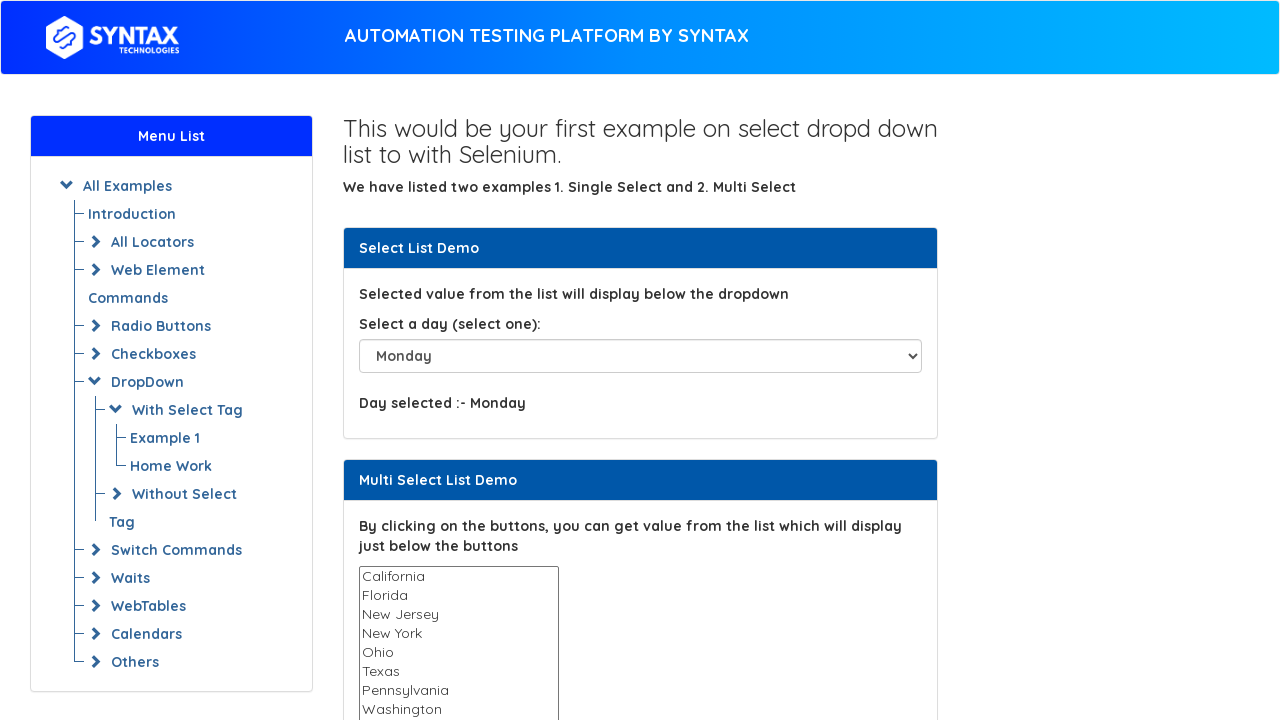

Selected dropdown option at index 3 with value 'Tuesday' on #select-demo
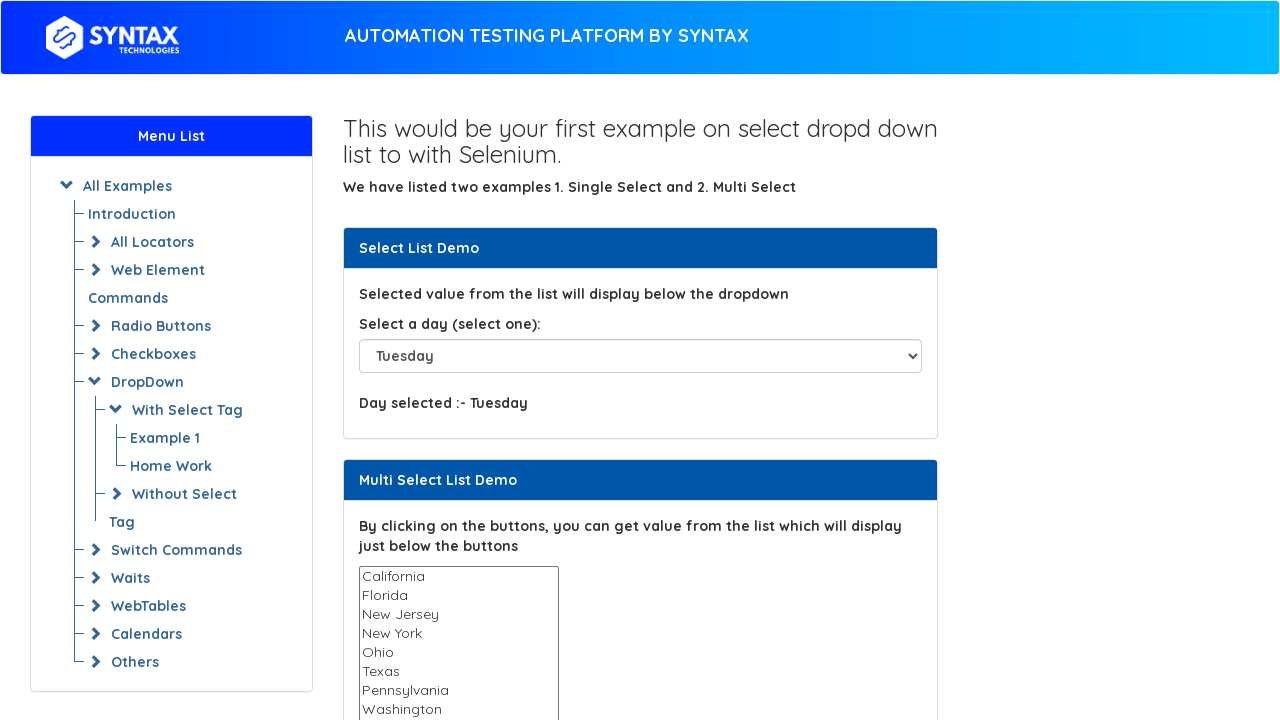

Waited 1 second to observe selection of option 'Tuesday'
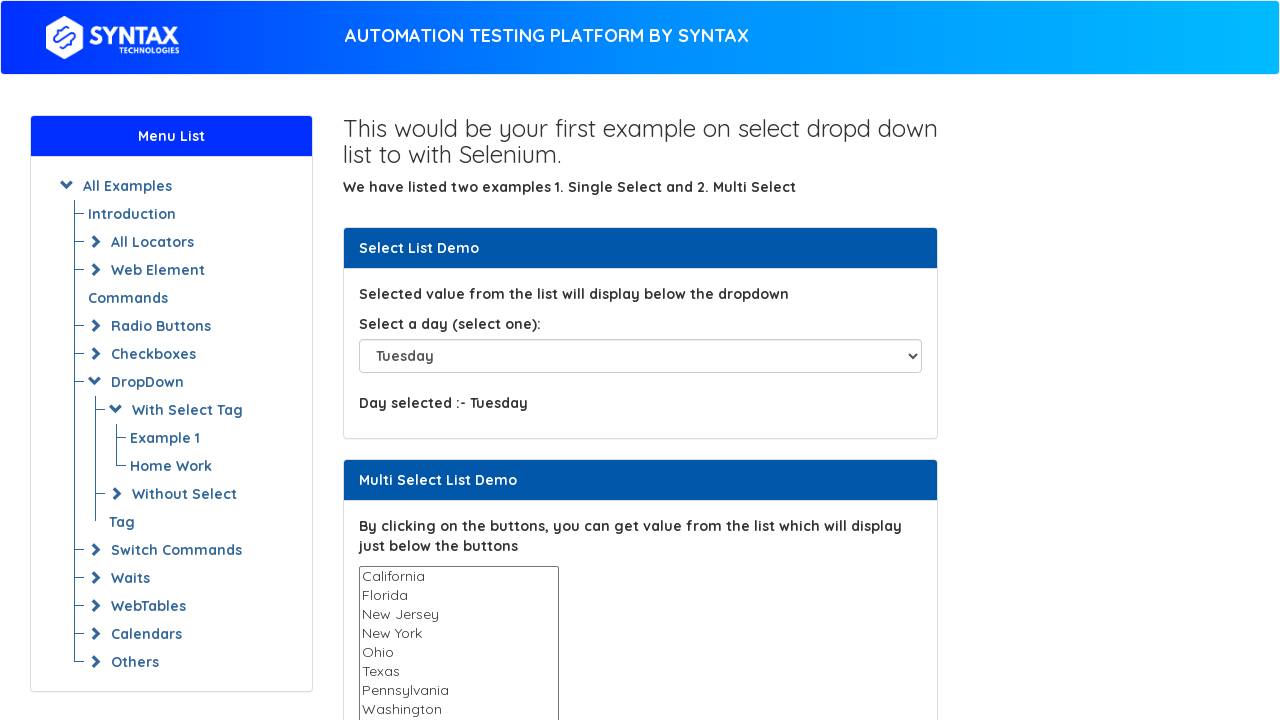

Retrieved value attribute from option at index 4
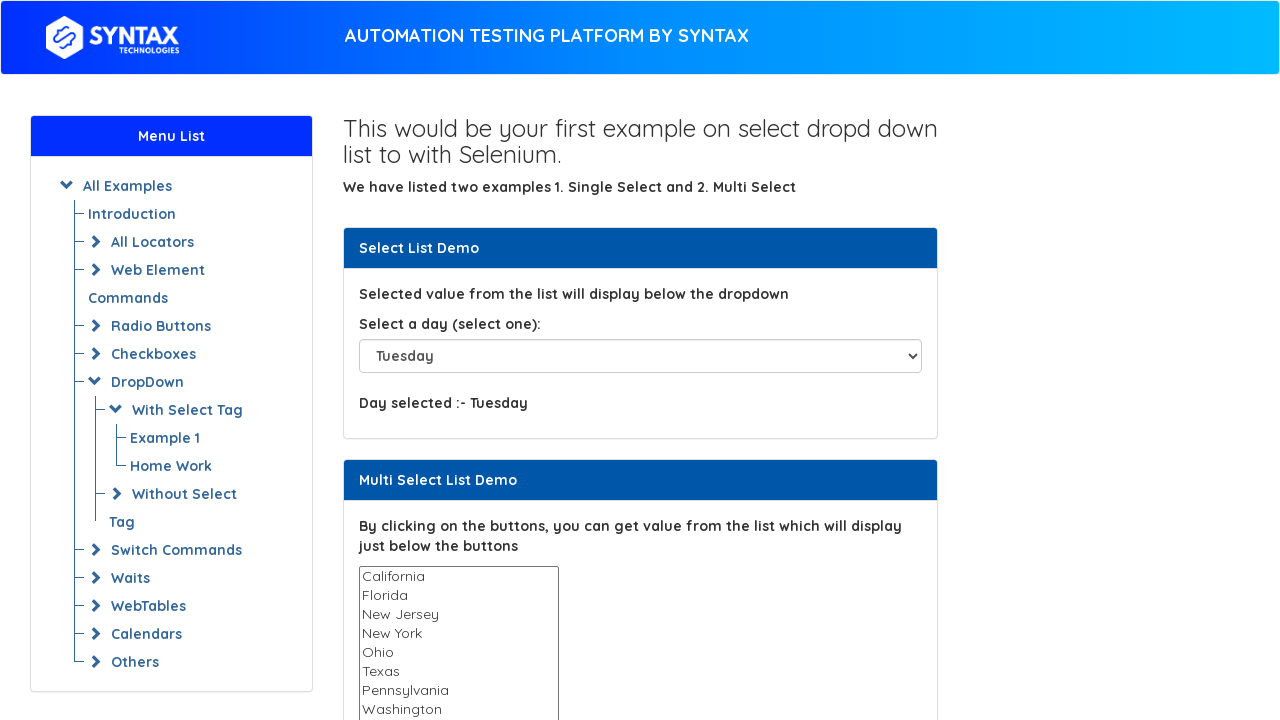

Selected dropdown option at index 4 with value 'Wednesday' on #select-demo
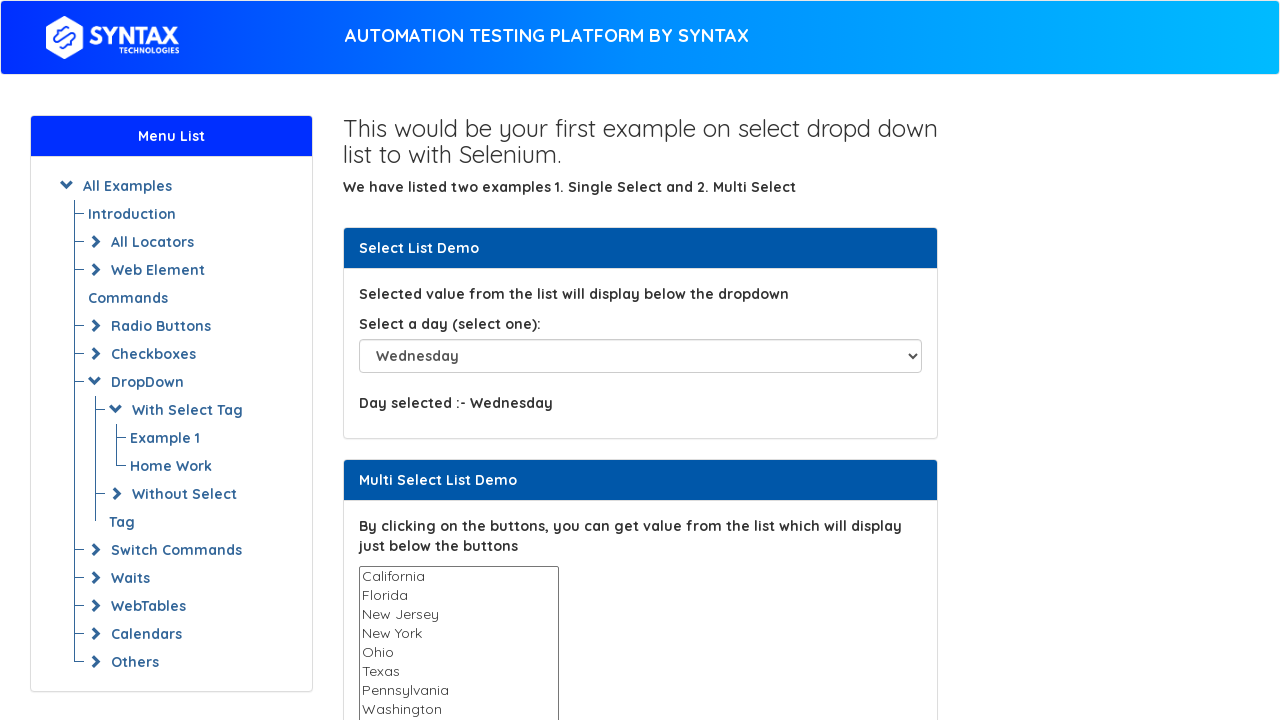

Waited 1 second to observe selection of option 'Wednesday'
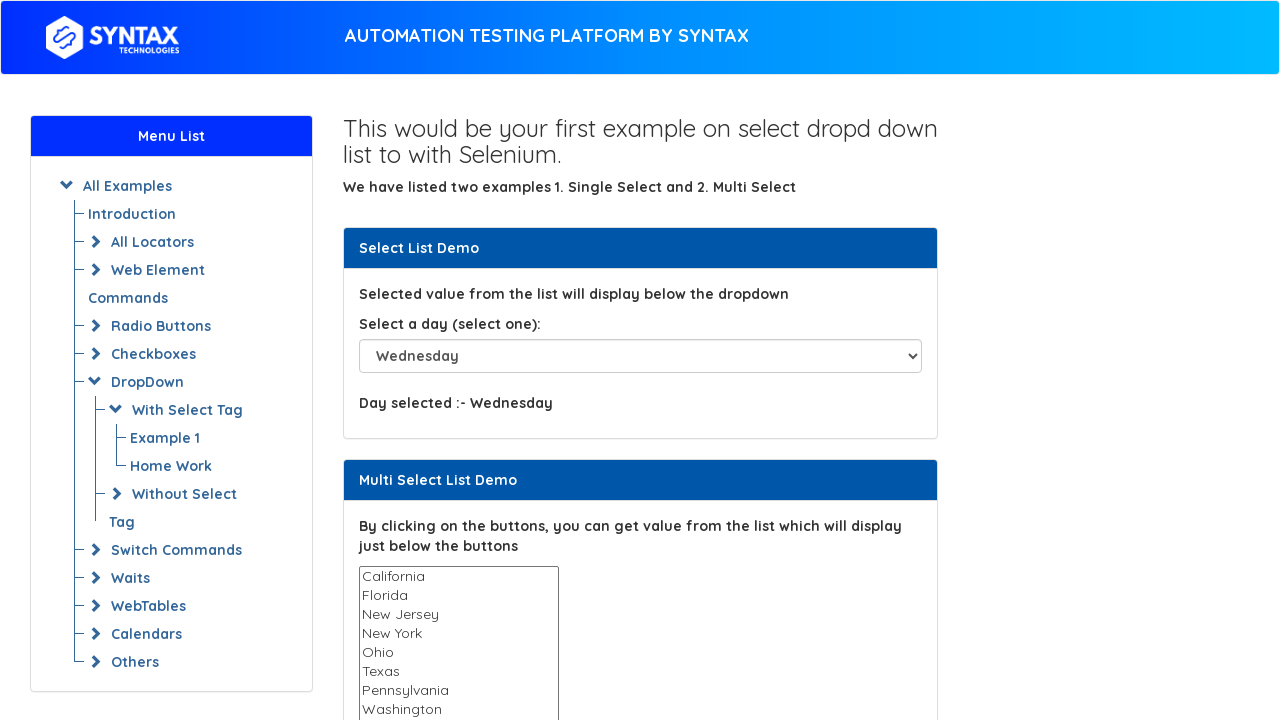

Retrieved value attribute from option at index 5
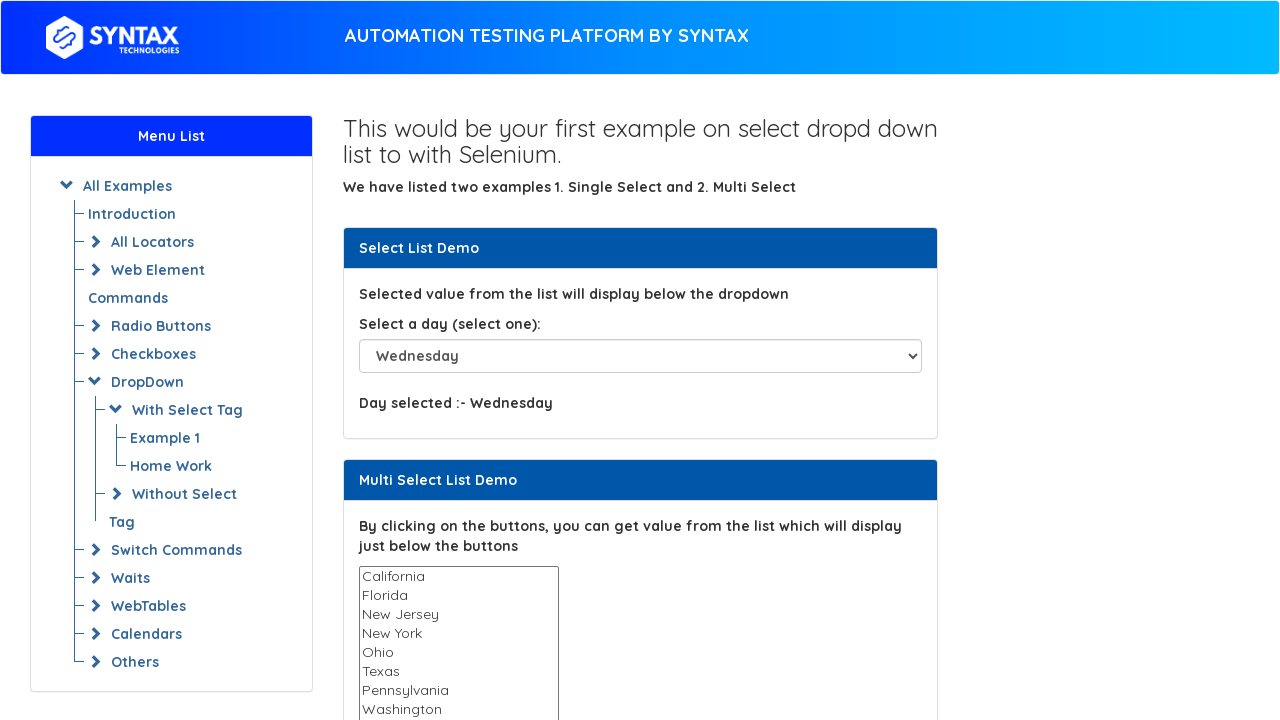

Selected dropdown option at index 5 with value 'Thursday' on #select-demo
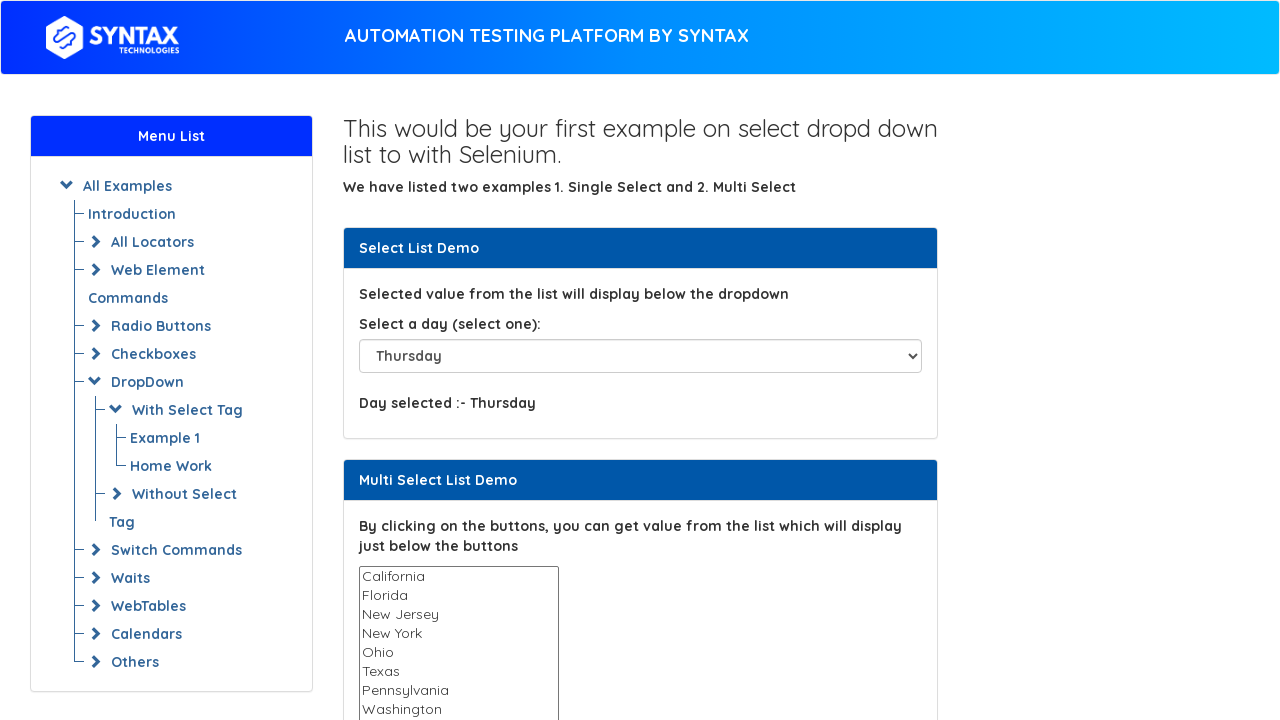

Waited 1 second to observe selection of option 'Thursday'
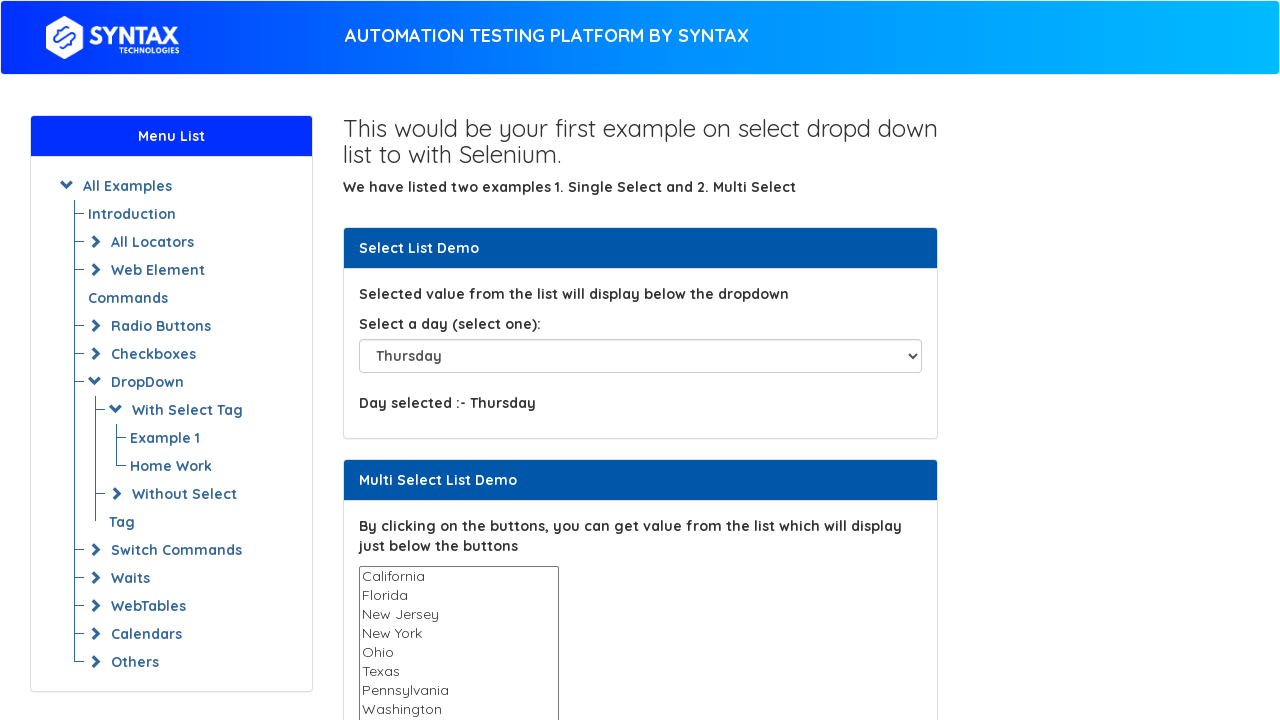

Retrieved value attribute from option at index 6
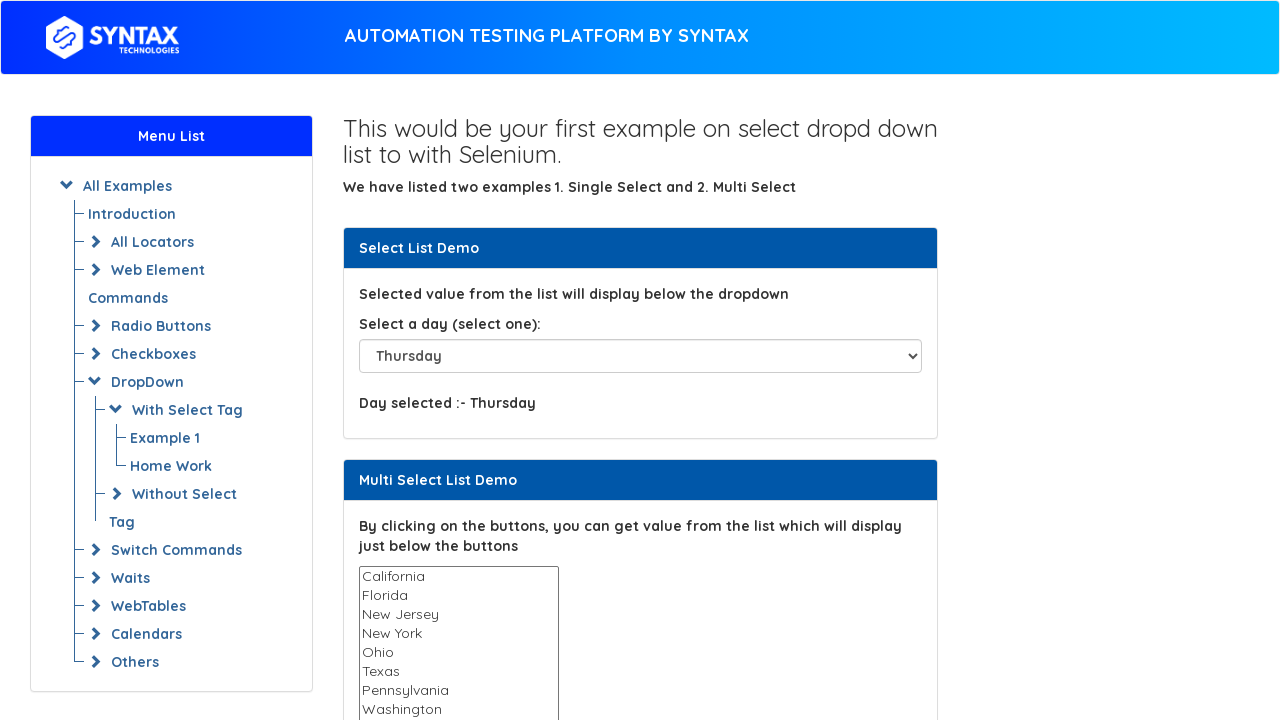

Selected dropdown option at index 6 with value 'Friday' on #select-demo
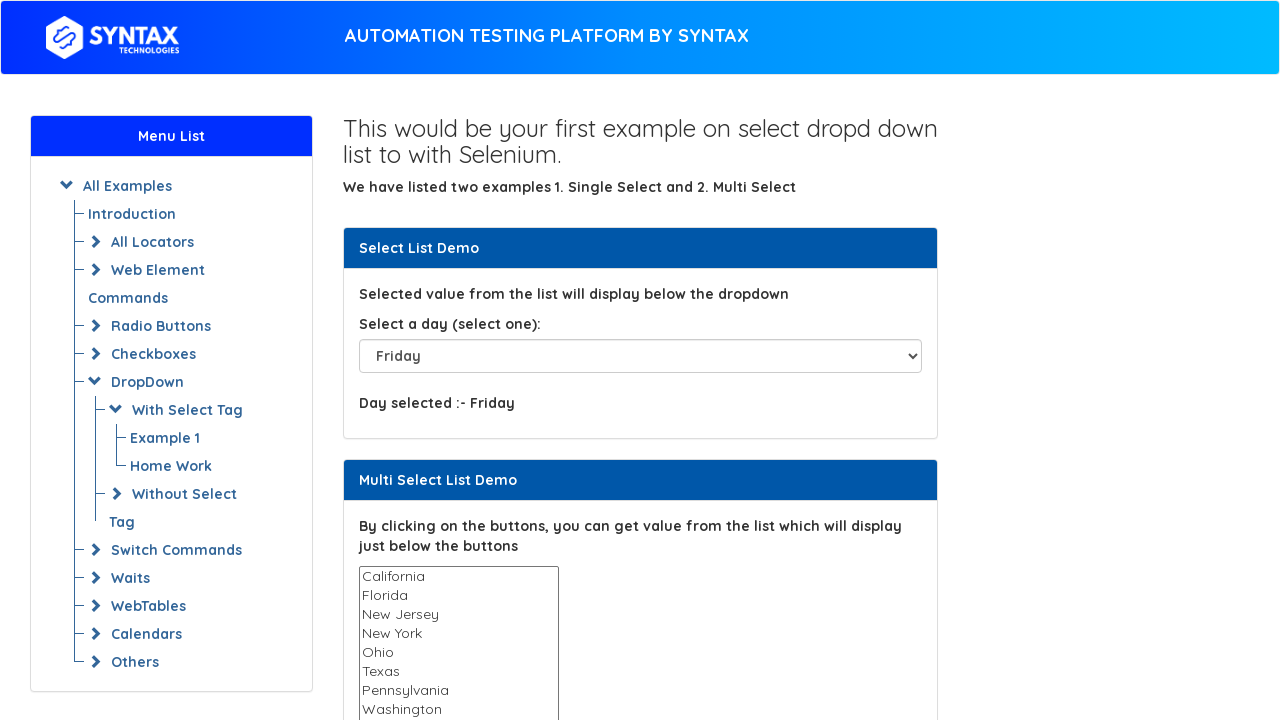

Waited 1 second to observe selection of option 'Friday'
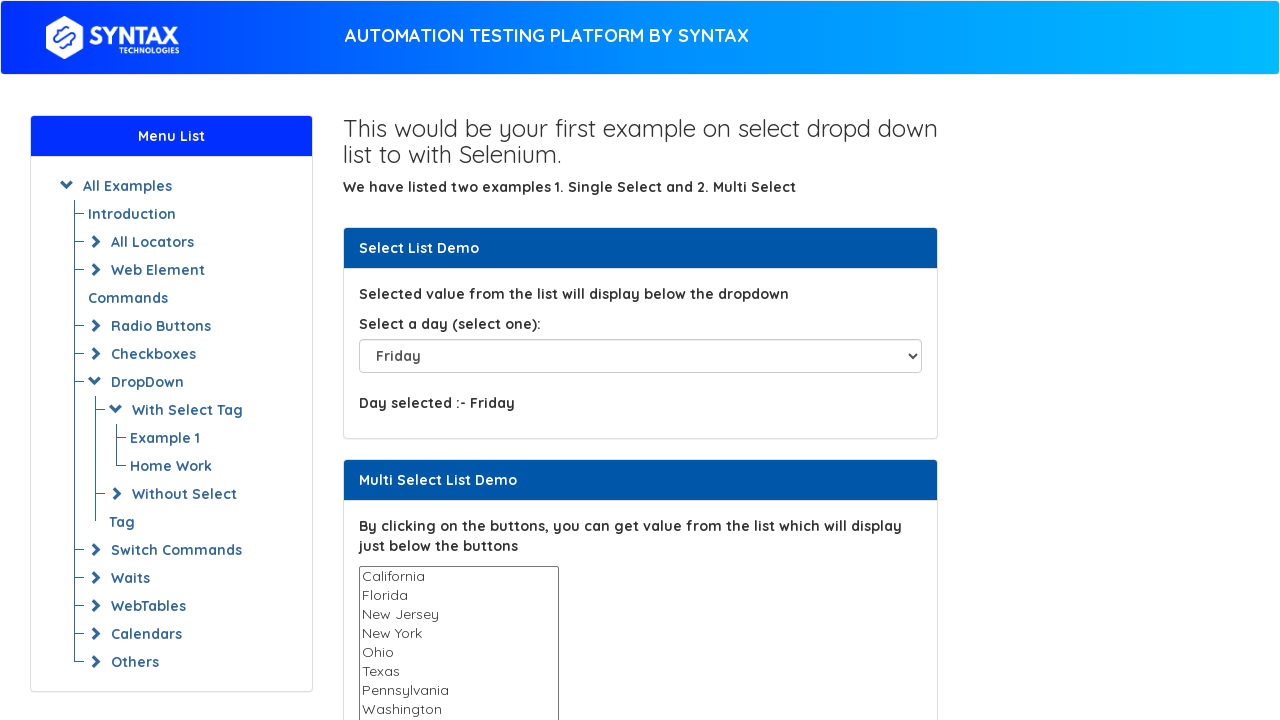

Retrieved value attribute from option at index 7
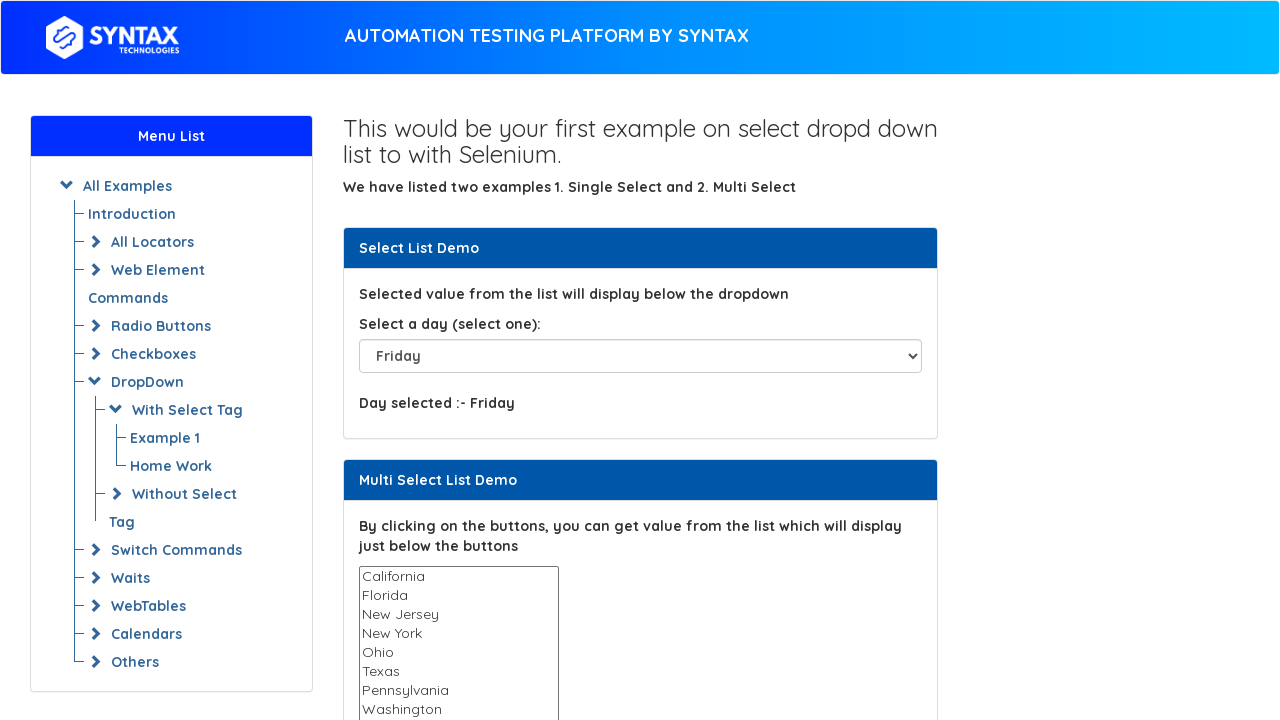

Selected dropdown option at index 7 with value 'Saturday' on #select-demo
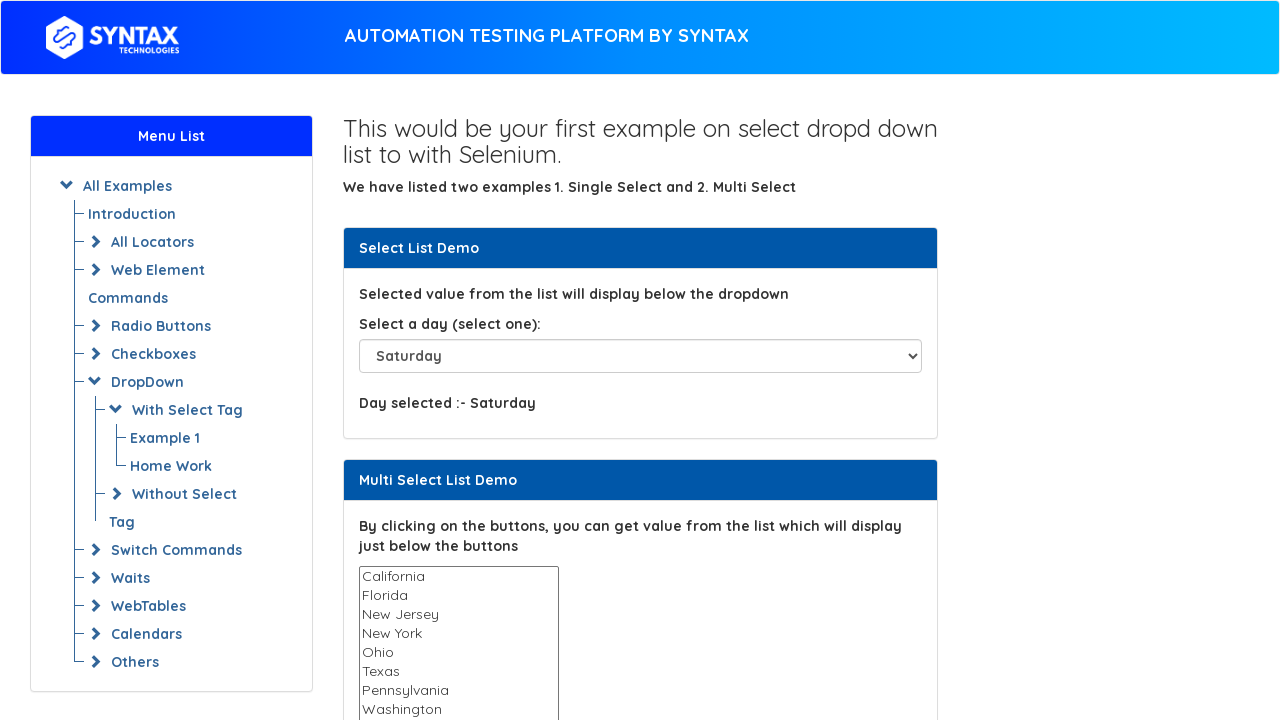

Waited 1 second to observe selection of option 'Saturday'
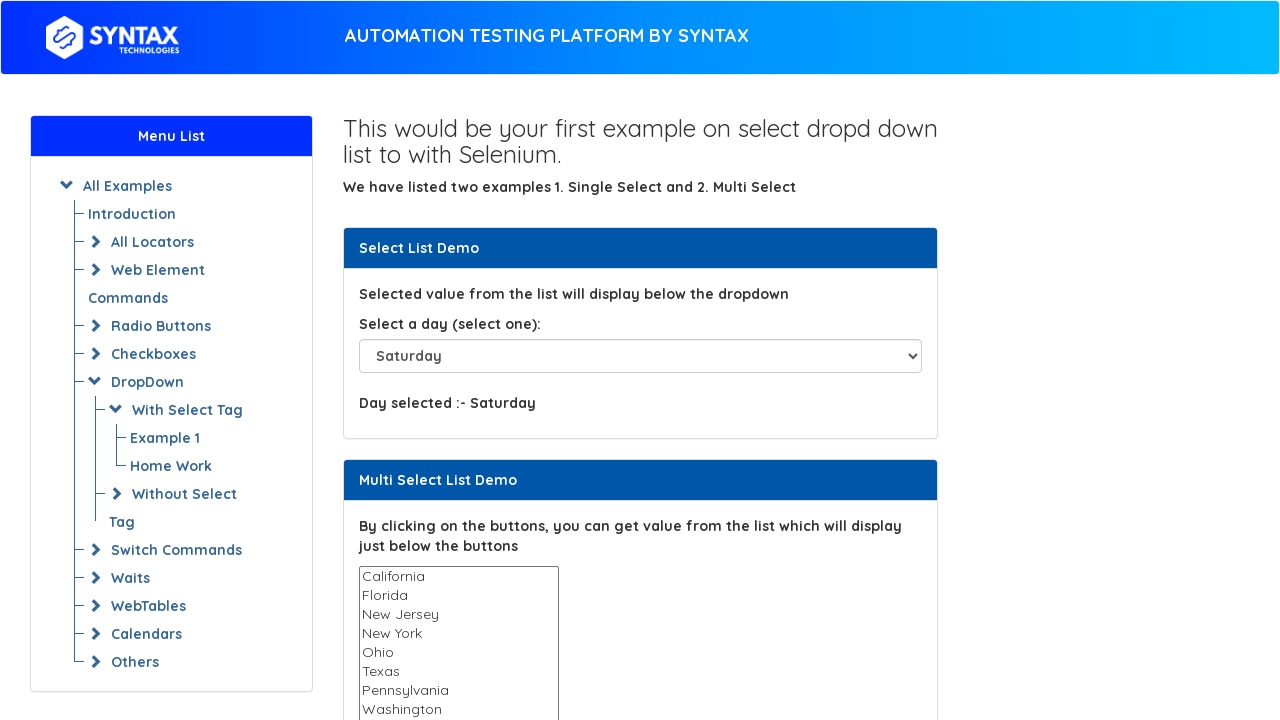

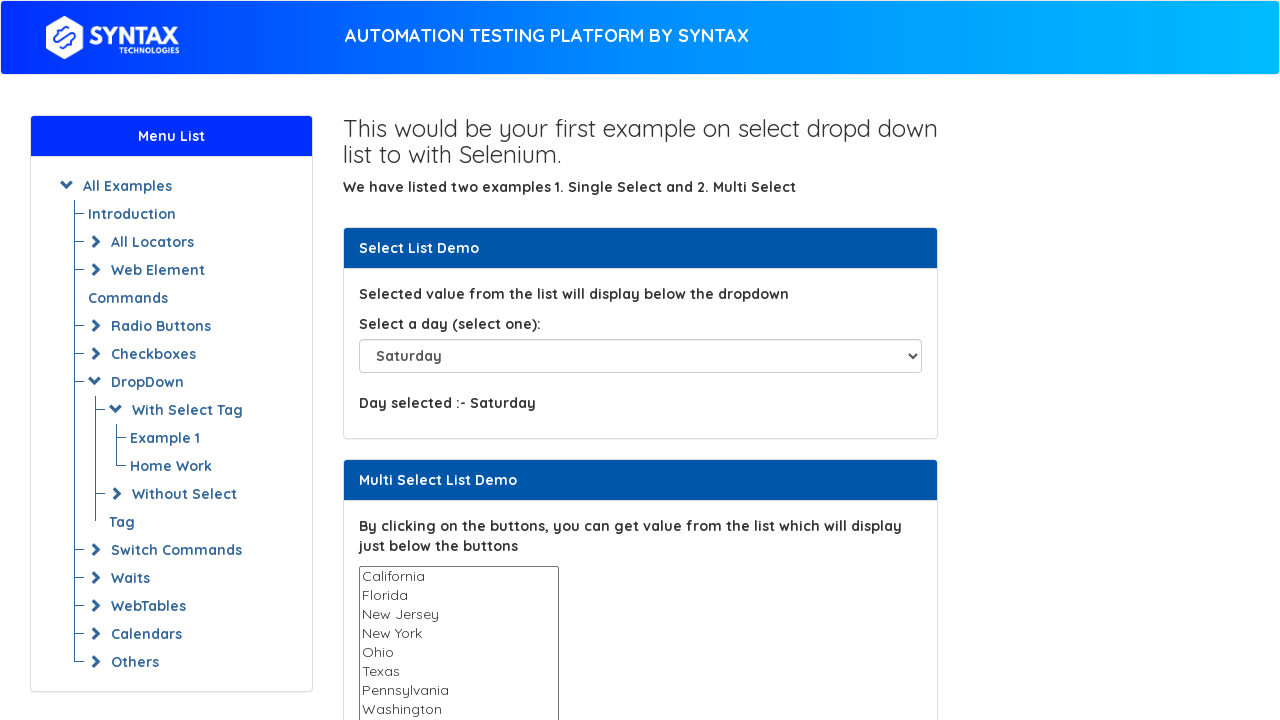